Opens a new browser window and navigates to a different website, demonstrating window handling functionality

Starting URL: http://codenbox.com/

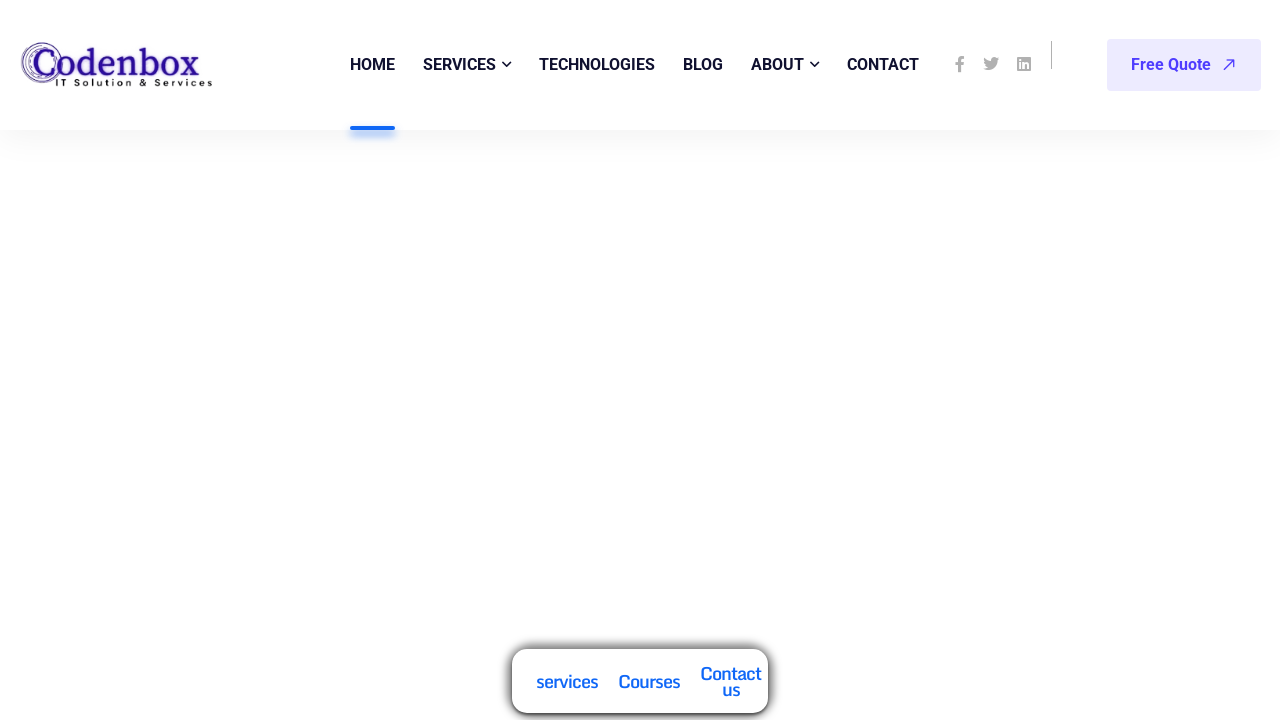

Opened a new browser window/page
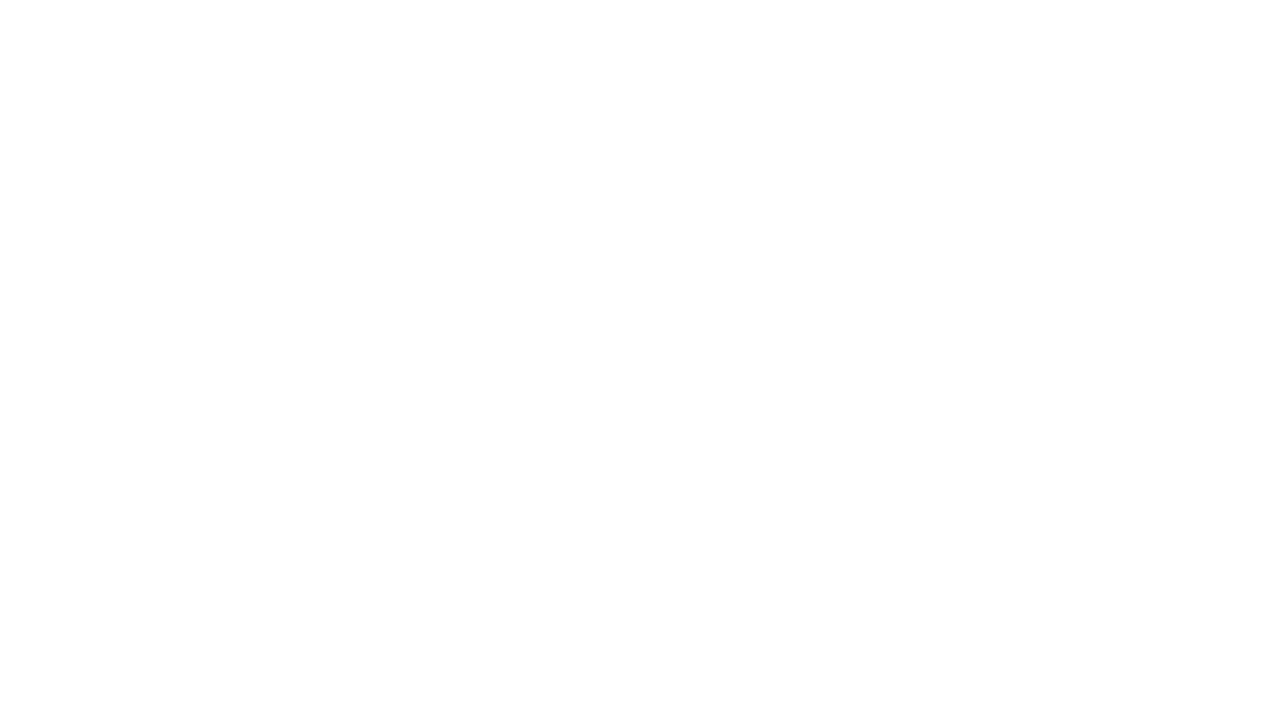

Navigated to http://codenboxautomationlab.com/ in new window
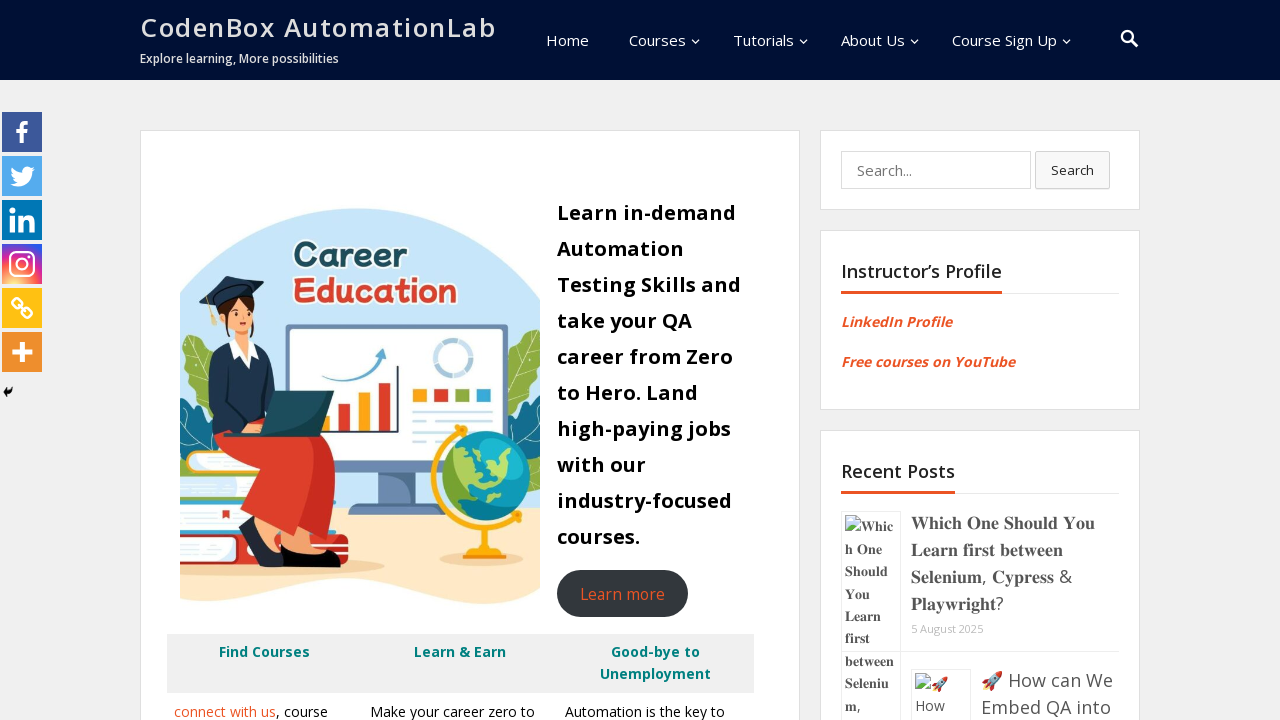

Retrieved page title: Home - CodenBox AutomationLab
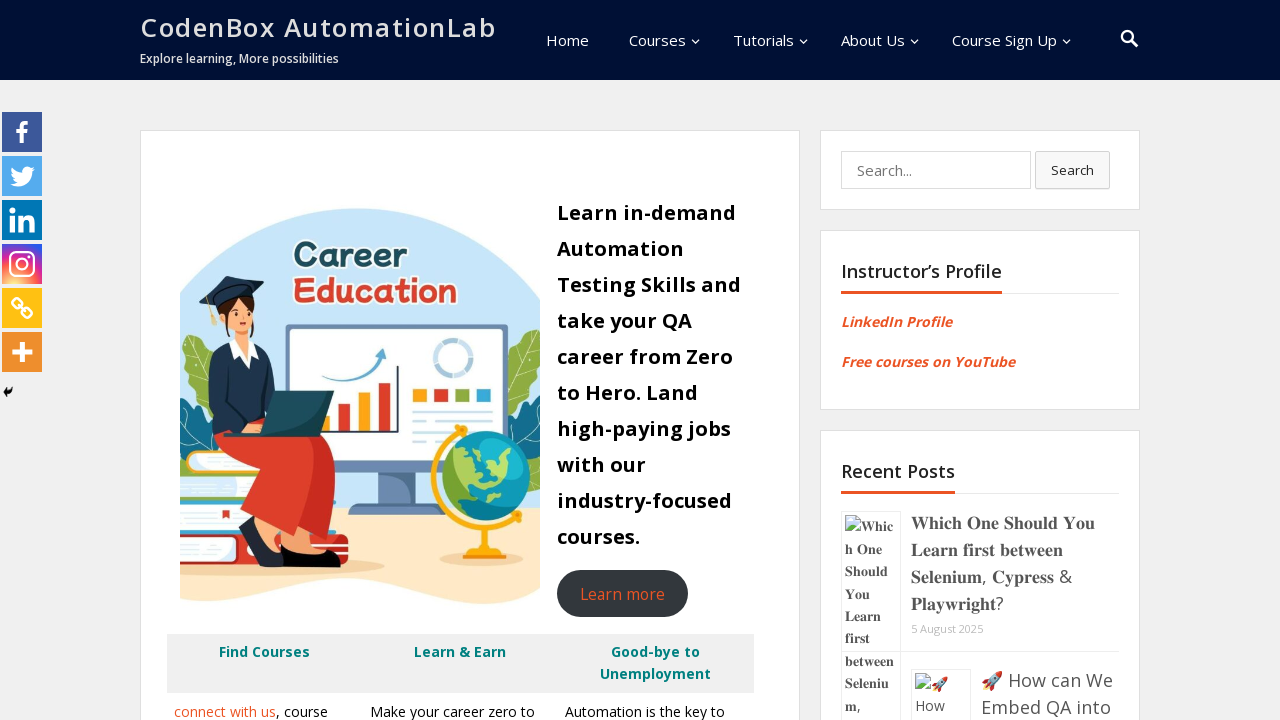

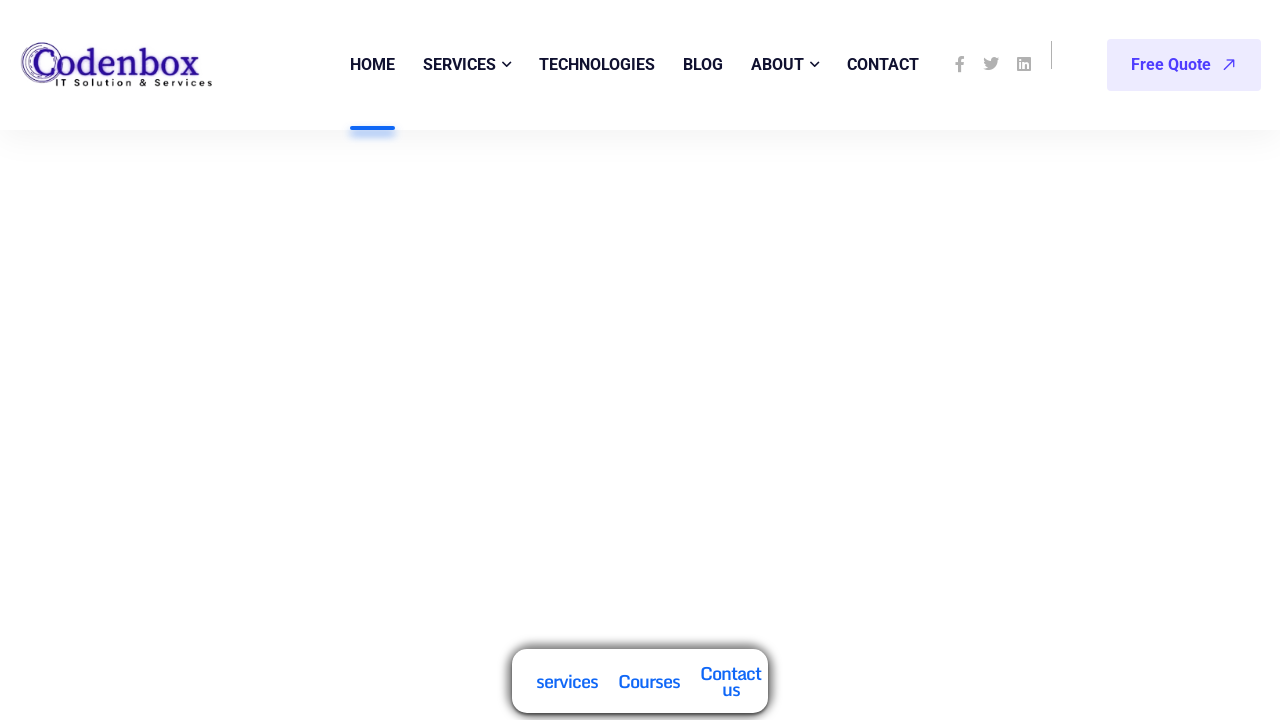